Tests the Wikipedia search widget on a test automation practice page by entering a search term and submitting the search form

Starting URL: https://testautomationpractice.blogspot.com/

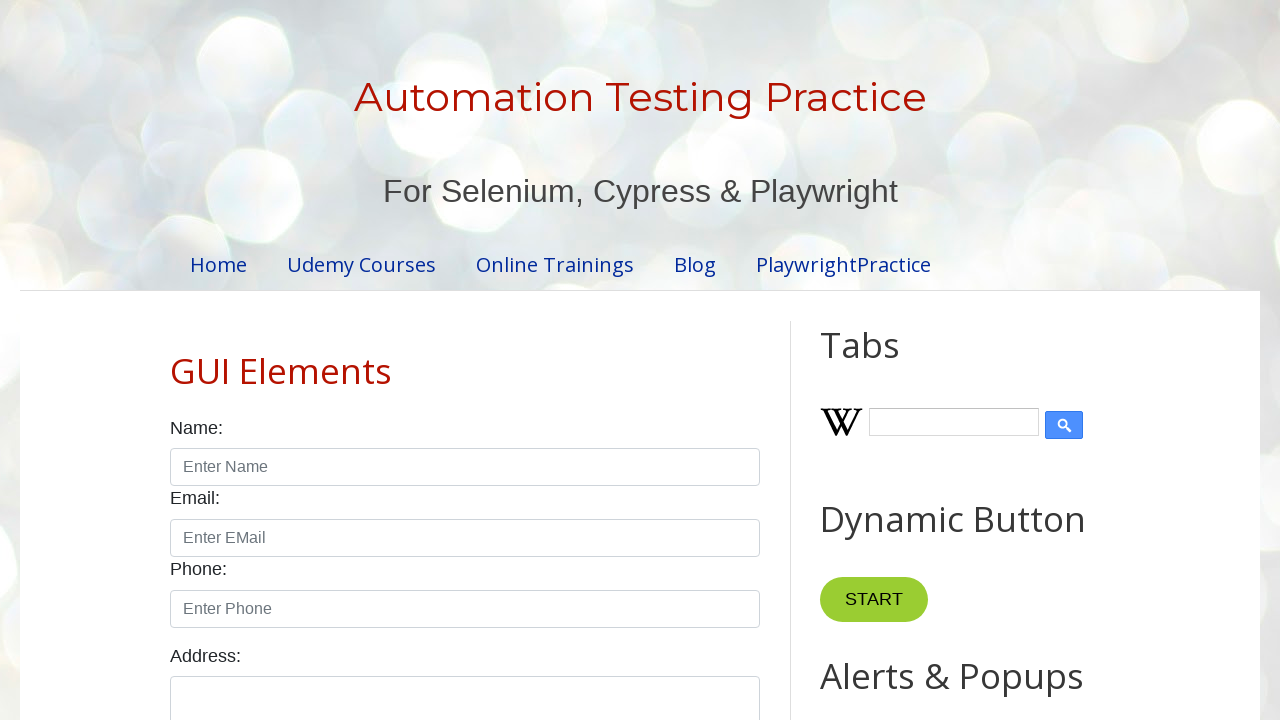

Filled Wikipedia search input with 'selenium' on input#Wikipedia1_wikipedia-search-input
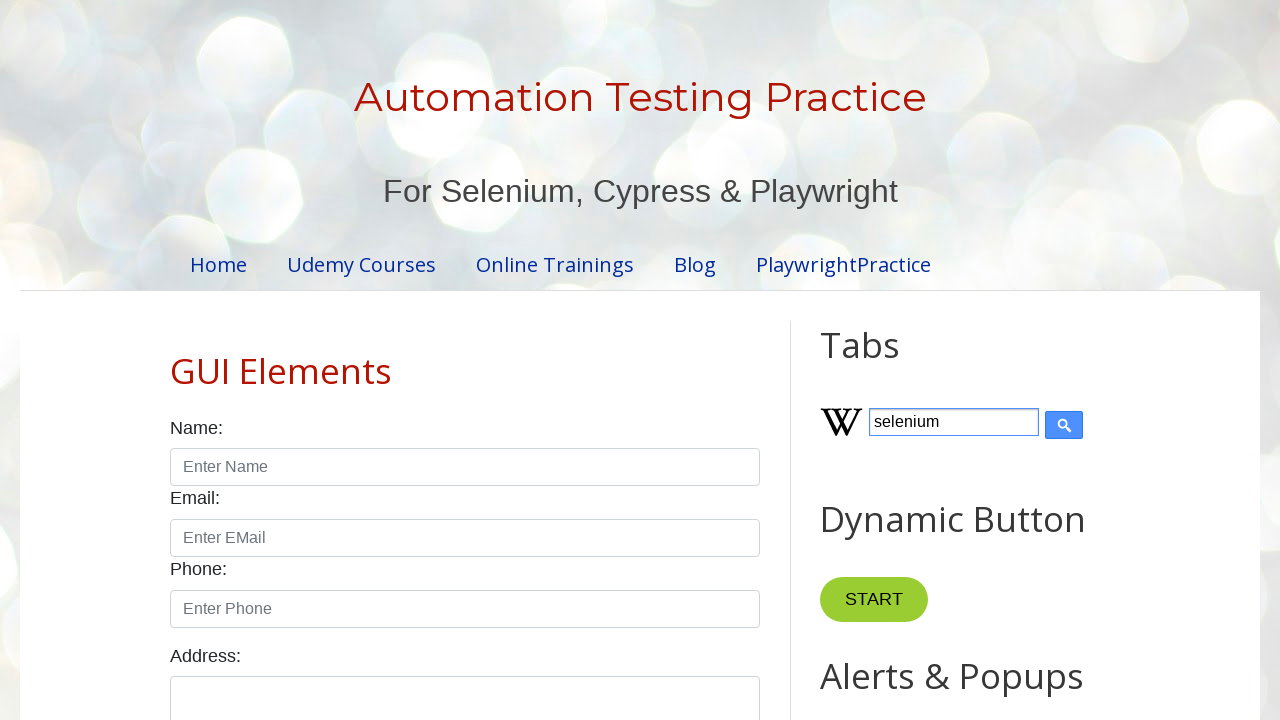

Clicked submit button to search Wikipedia at (1064, 425) on input[type='submit']
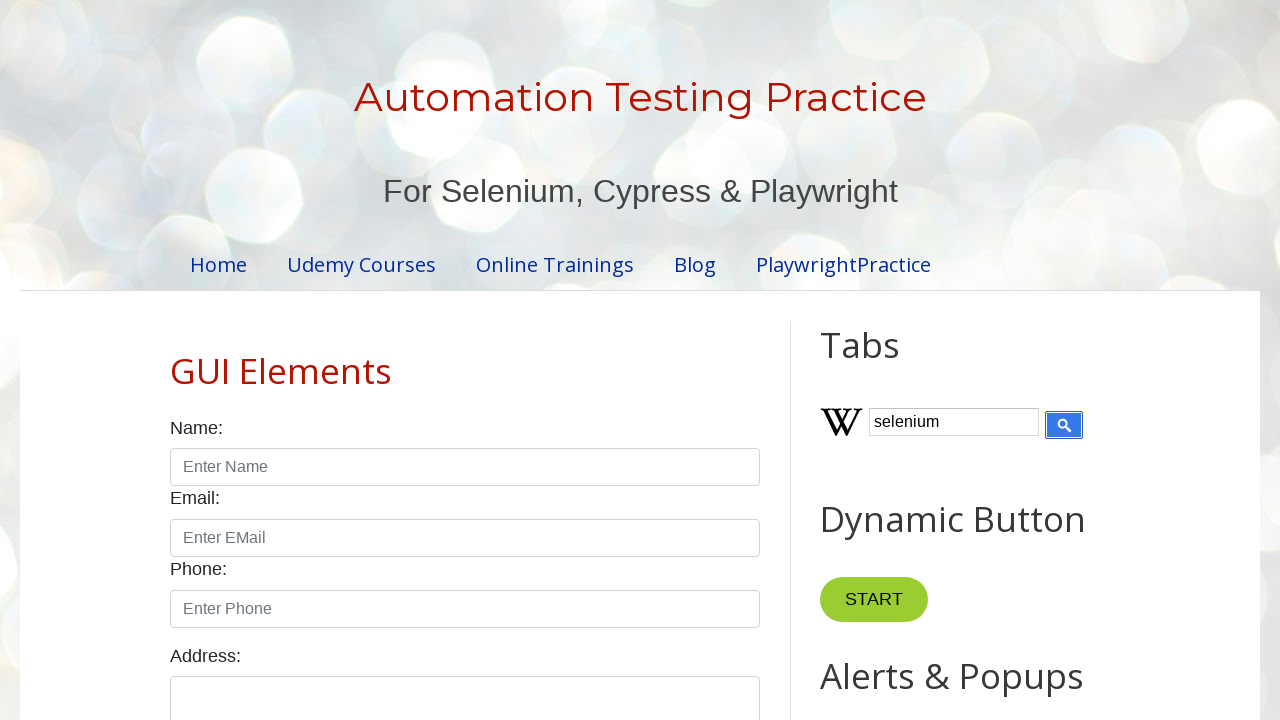

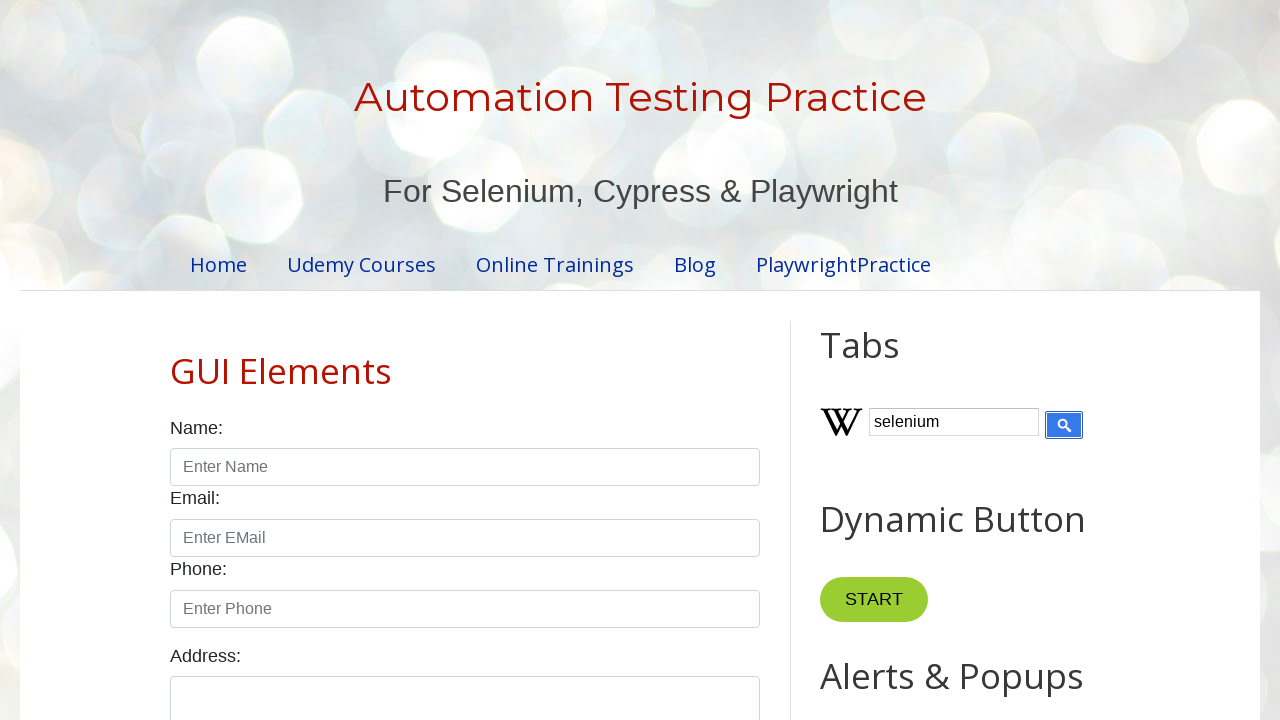